Tests iframe interaction by filling a name field on the main page and then switching to an iframe element (frm3) to practice frame handling.

Starting URL: https://www.hyrtutorials.com/p/frames-practice.html

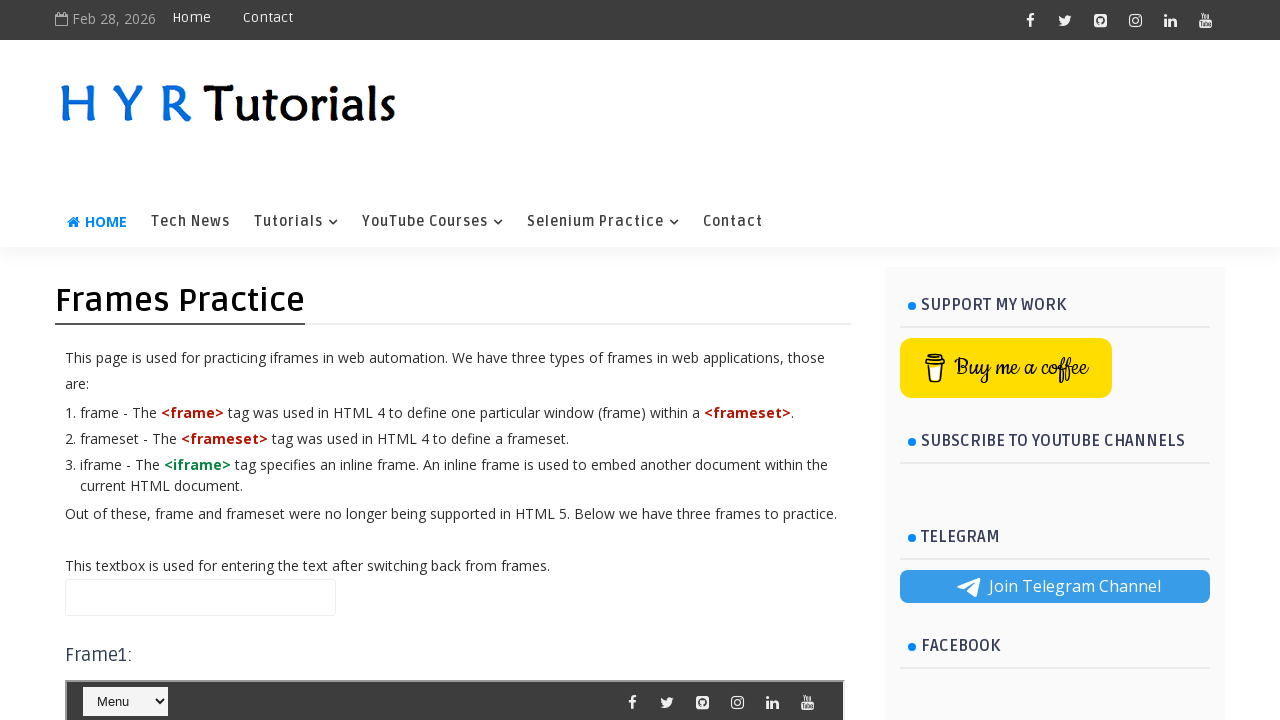

Filled name field with 'Hello' on main page on #name
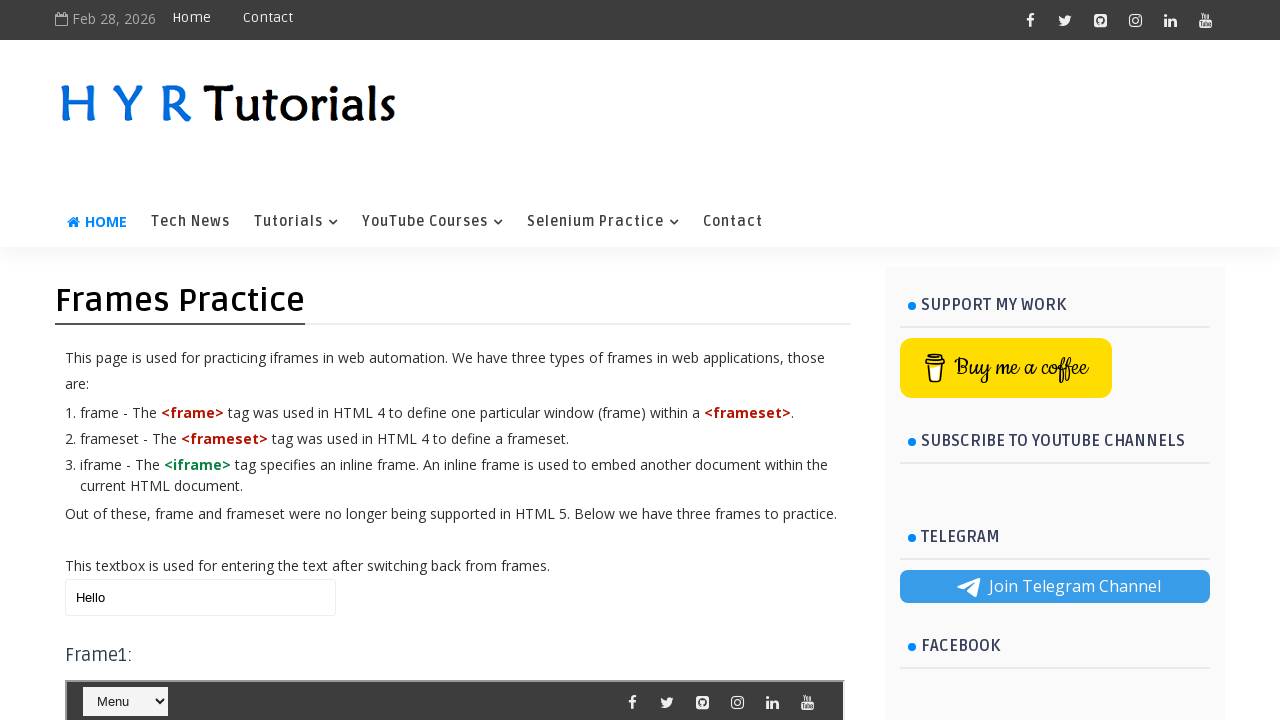

Located iframe element with id 'frm3'
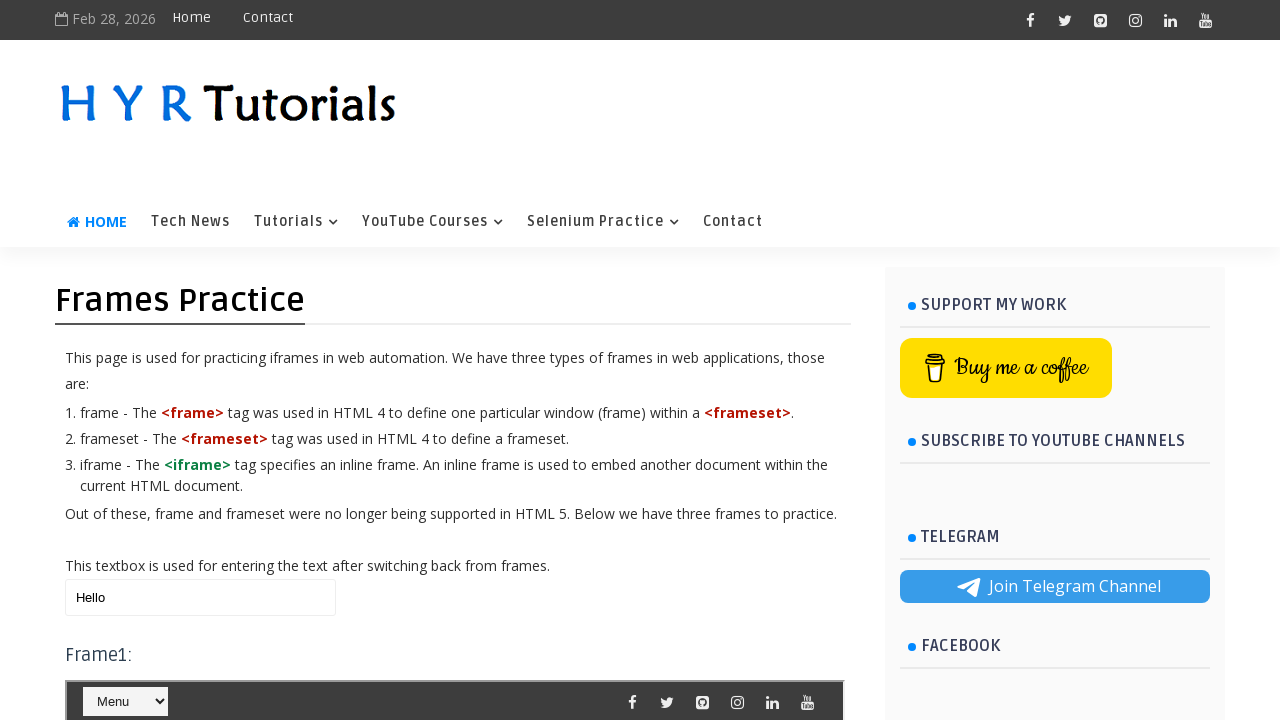

Waited for iframe body to be available
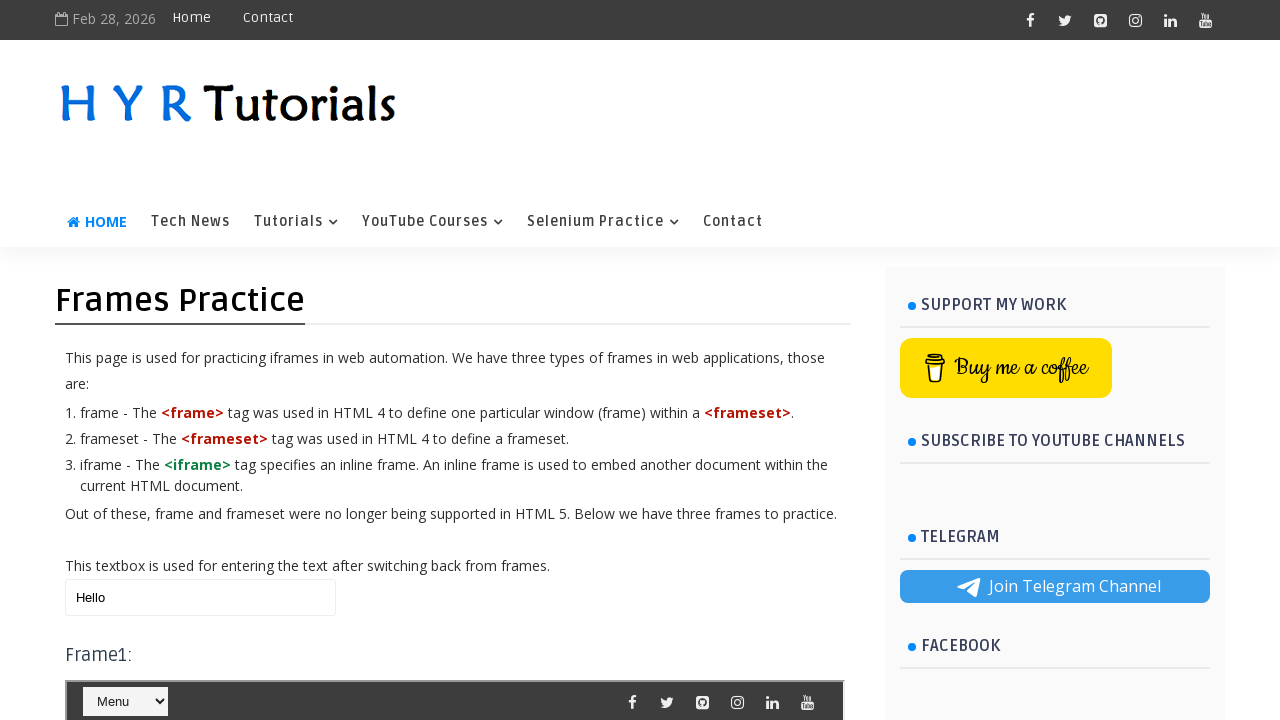

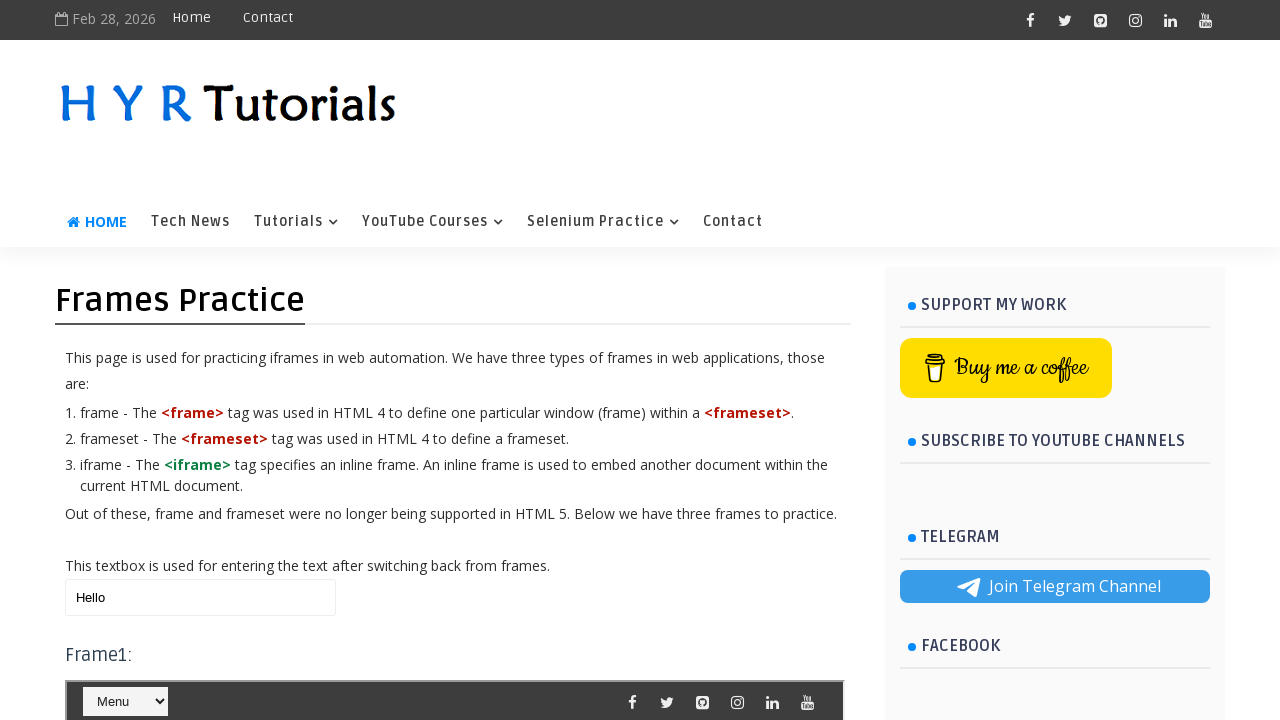